Tests the country switcher functionality by clicking "BYT LAND" (Change Country) and selecting Norway's website, verifying navigation to the Norwegian site

Starting URL: https://www.axesslogistics.se/

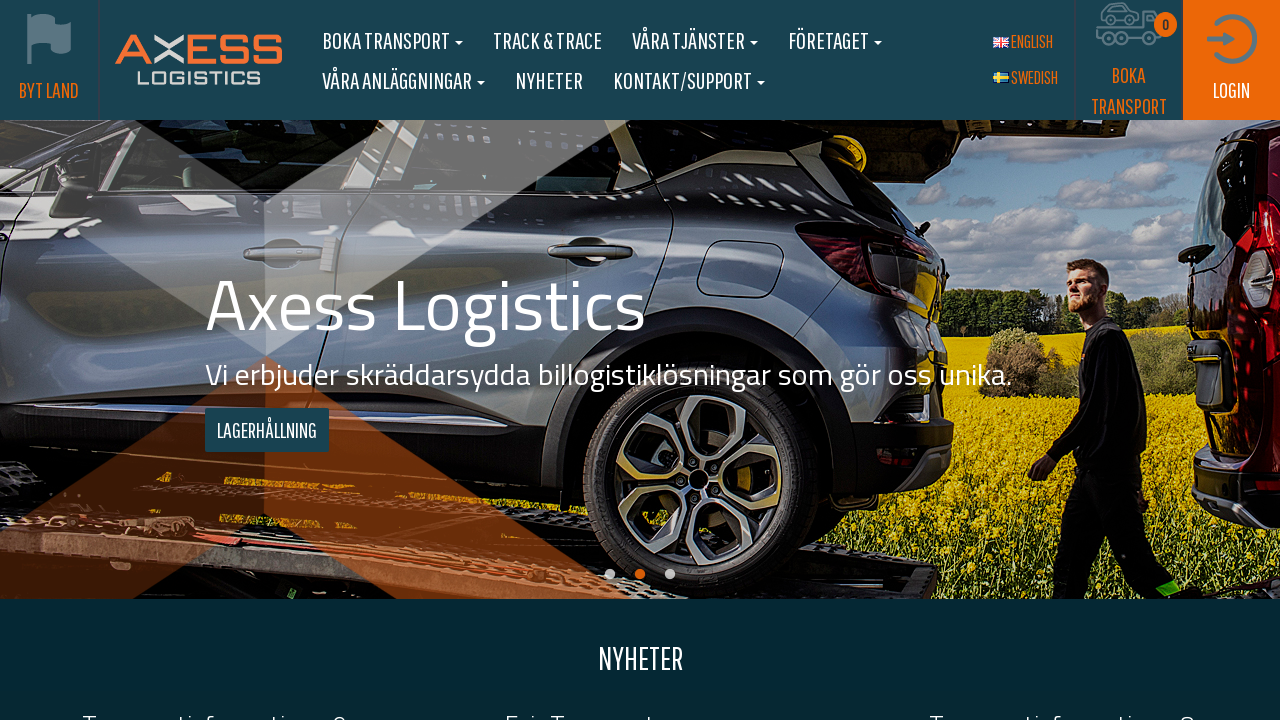

Clicked 'BYT LAND' (Change Country) button at (49, 90) on xpath=//section[contains(@class,'section_1457')]//p[@class='flag-blue-text'][nor
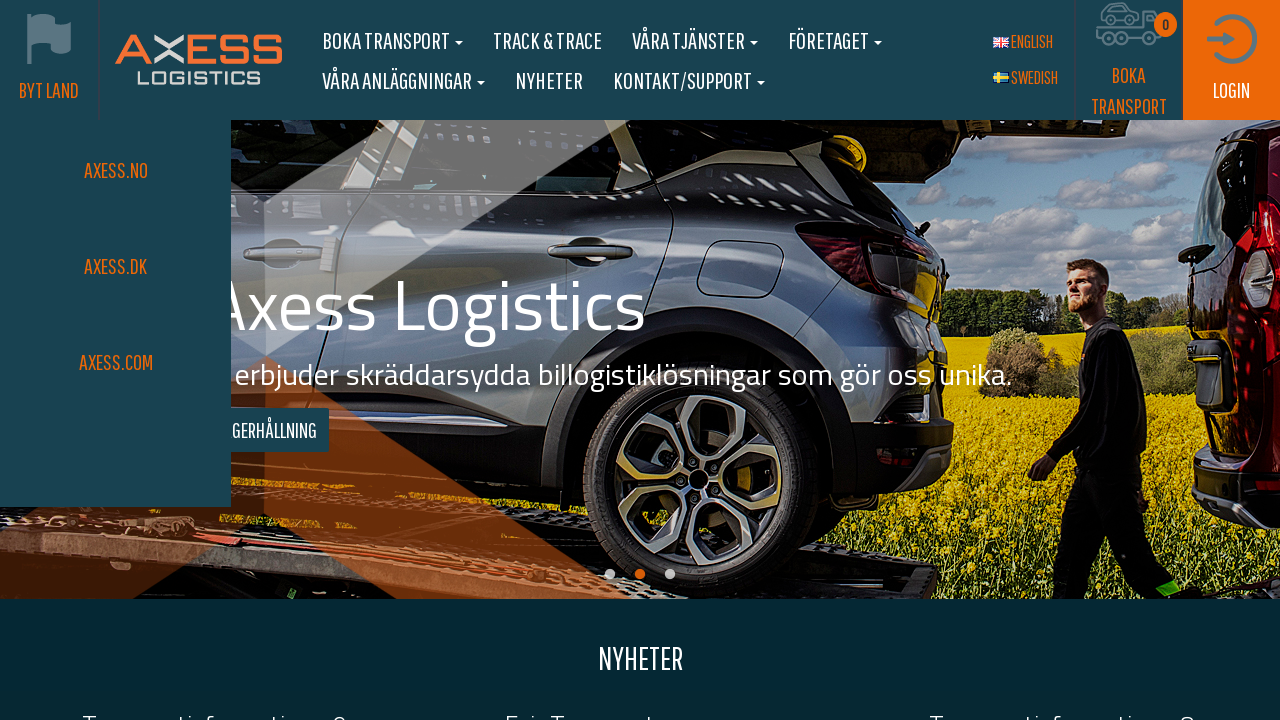

Clicked AXESS.NO link to navigate to Norwegian site at (116, 220) on text=AXESS.NO
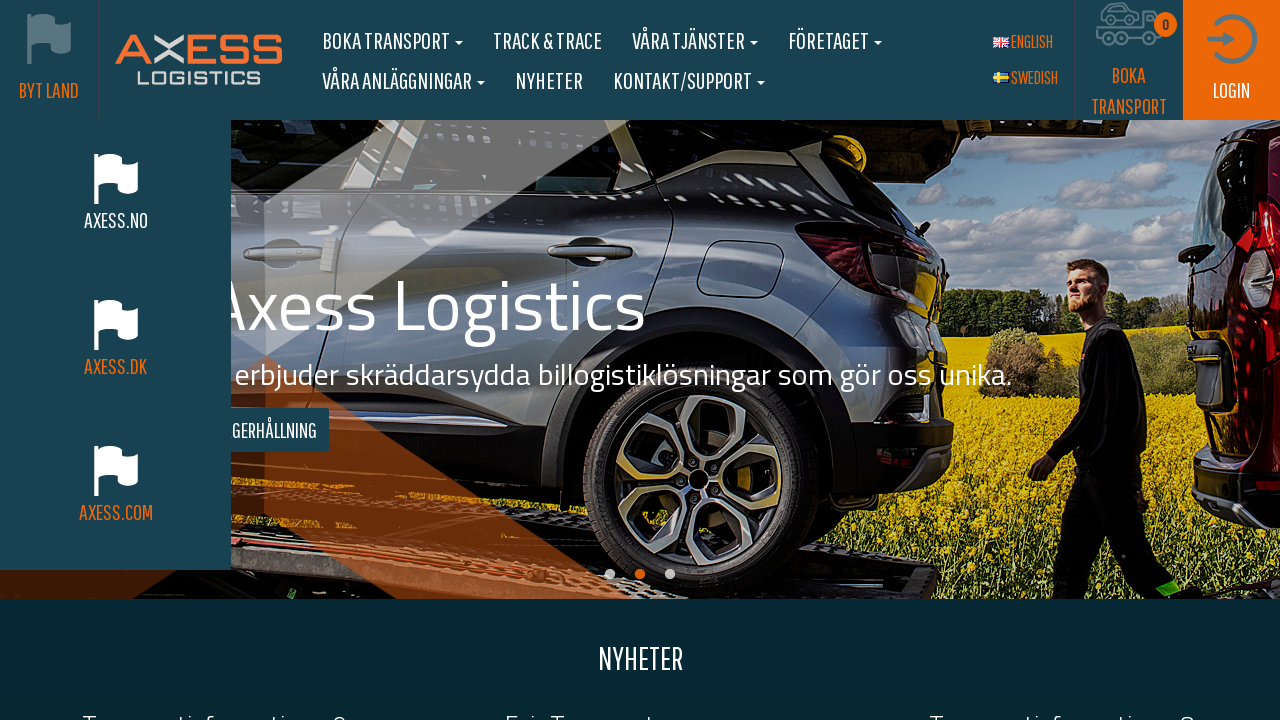

New page loaded and ready
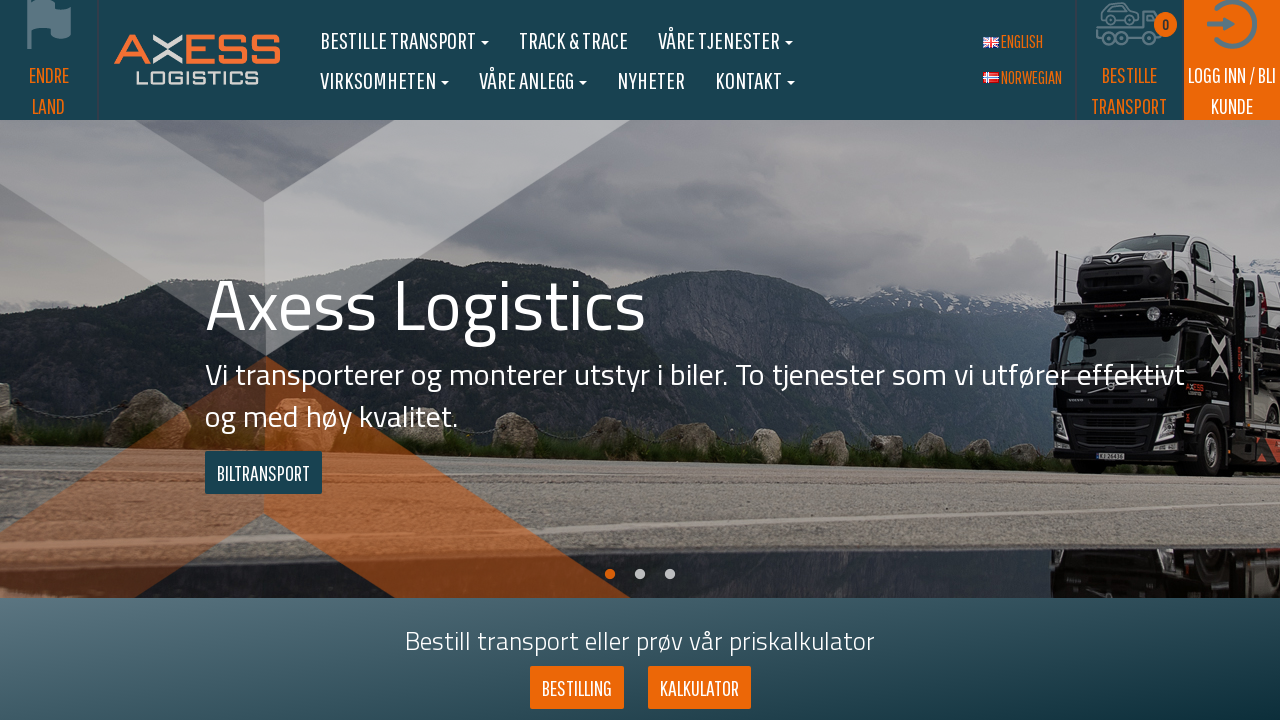

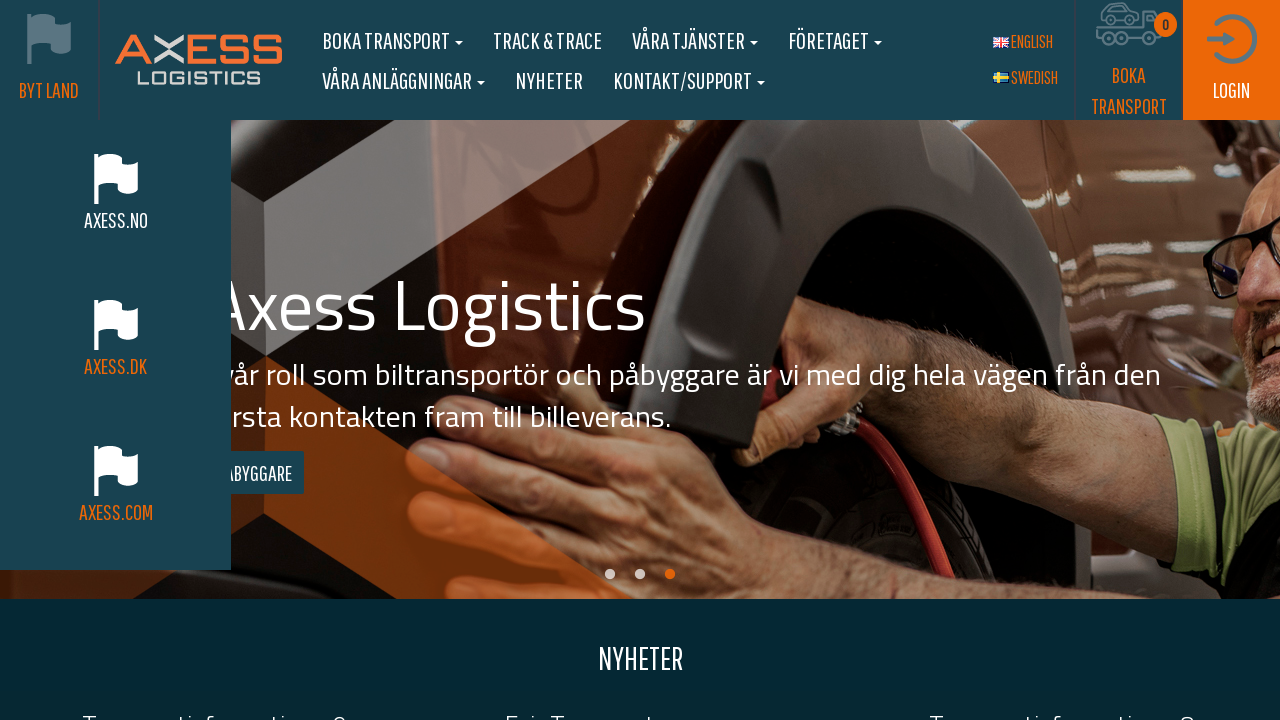